Tests navigation through ss.com classifieds website to the multicopter section, then applies price and manufacturer filters to search for DJI drones priced from 300 euros.

Starting URL: https://www.ss.com/lv/

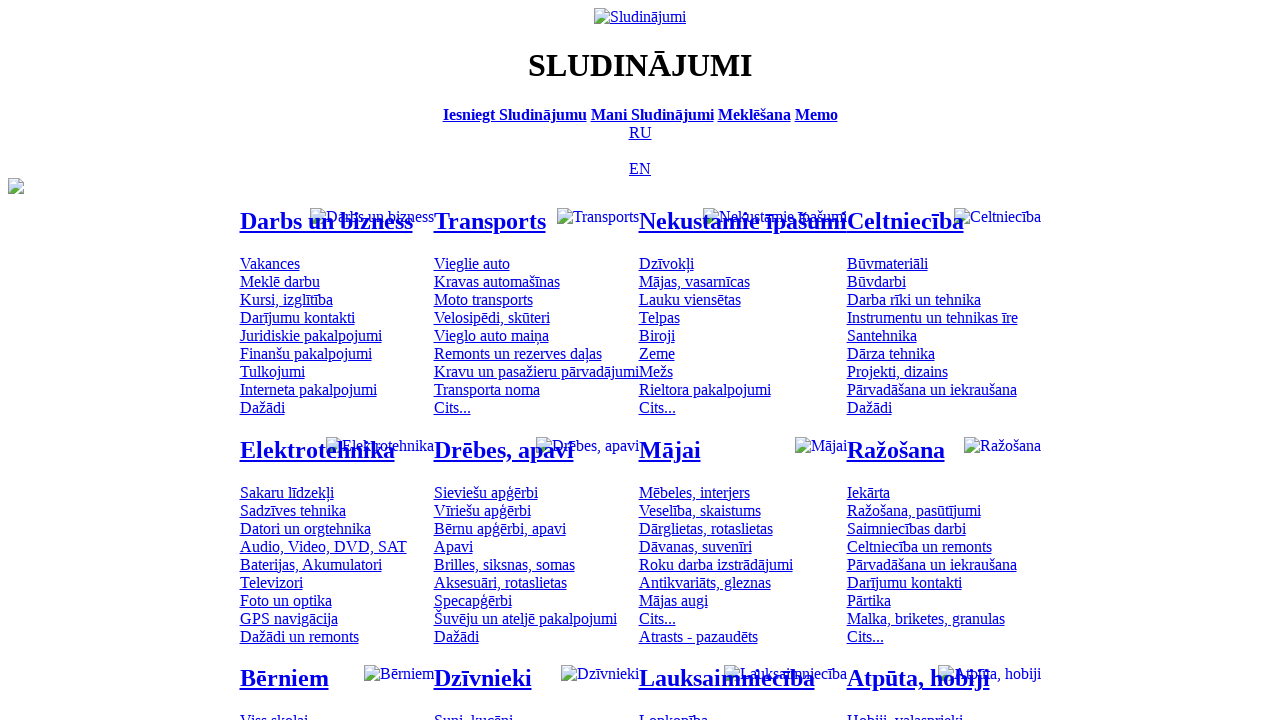

Clicked on Hobby section link at (904, 712) on xpath=//*[@id='mtd_282509']
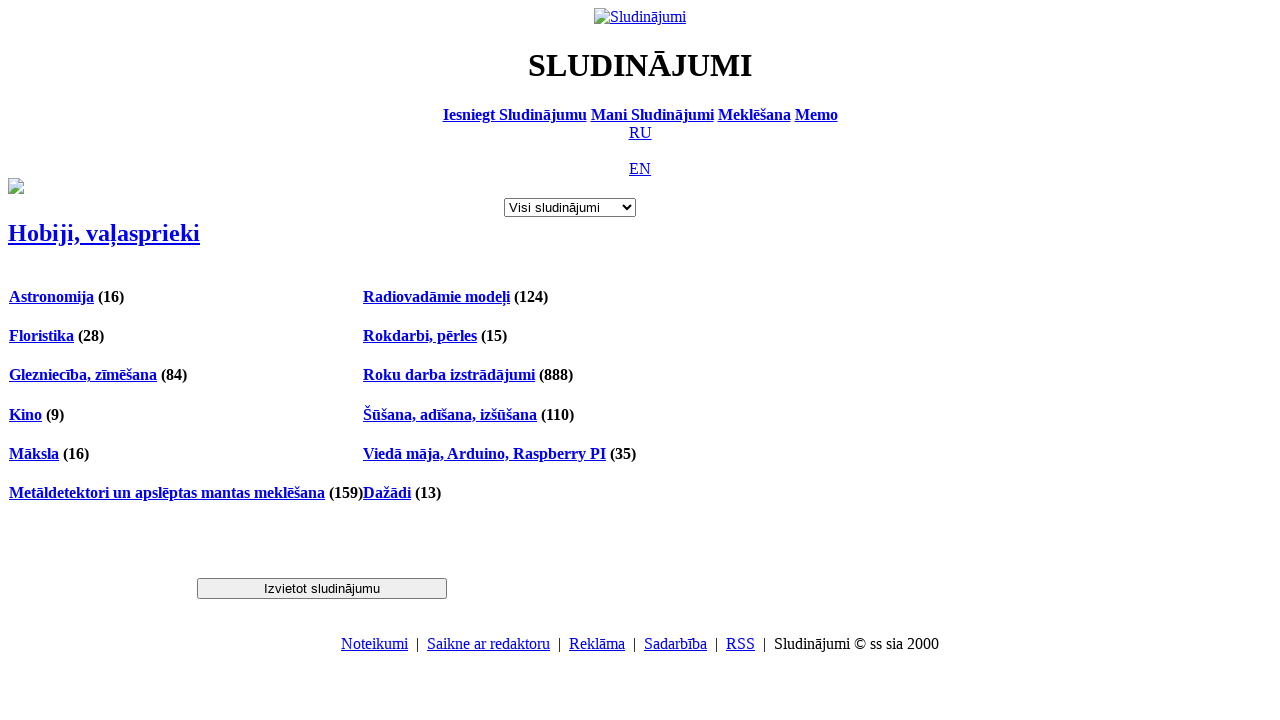

Clicked on Radio Controlled Models section at (436, 296) on xpath=//*[@id='ahc_286490']
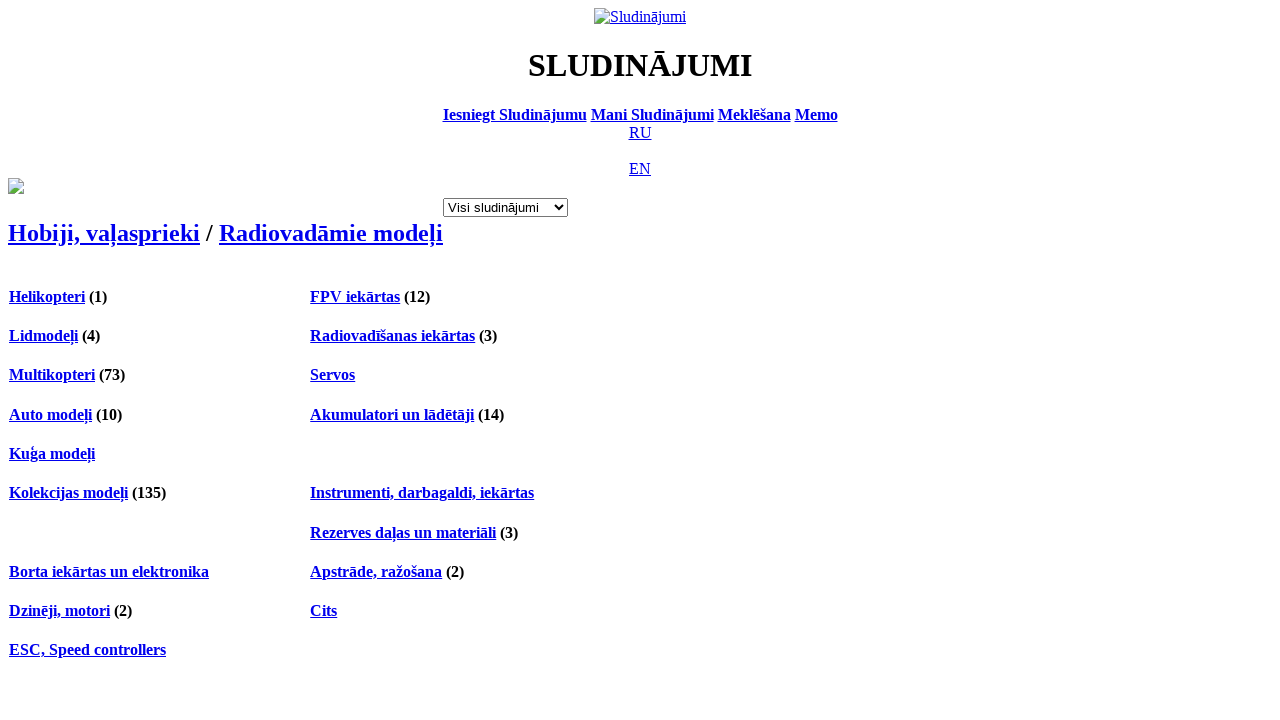

Clicked on Multicopter section at (52, 375) on xpath=//*[@id='ahc_286523']
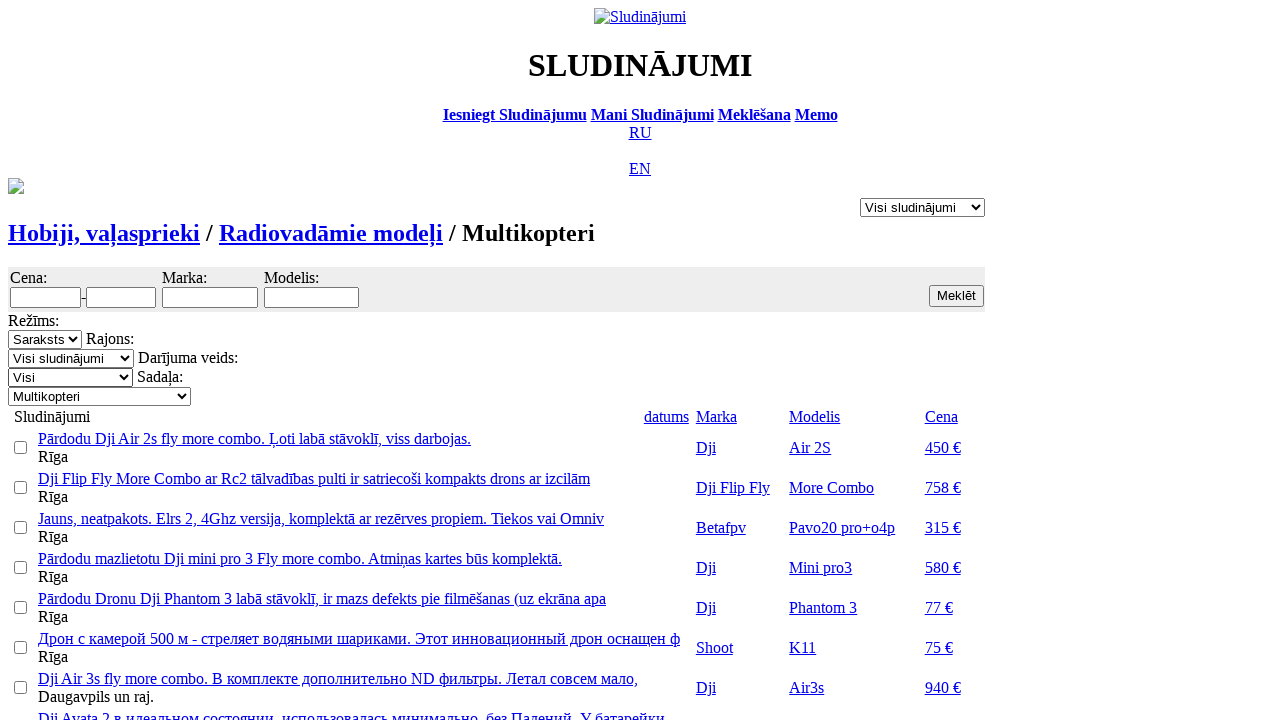

Filled minimum price filter with 300 euros on //*[@id='f_o_8_min']
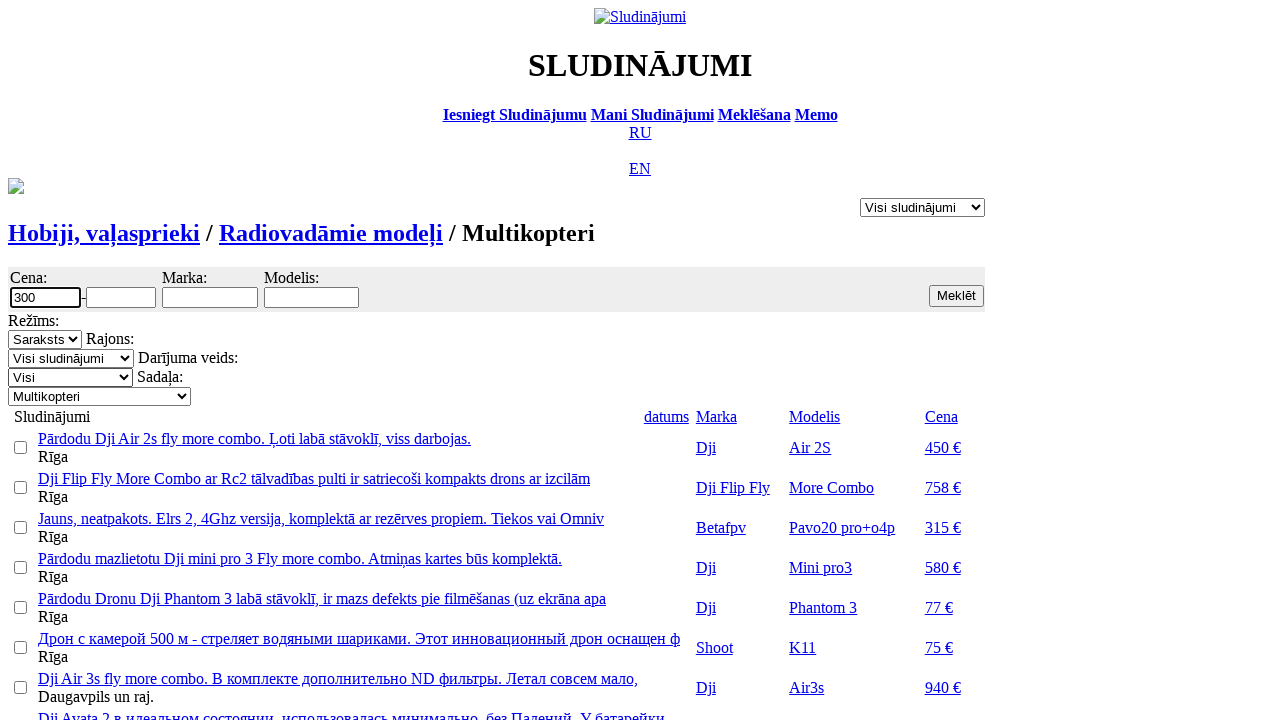

Filled manufacturer filter with 'Dji' on //*[@id='f_o_51']
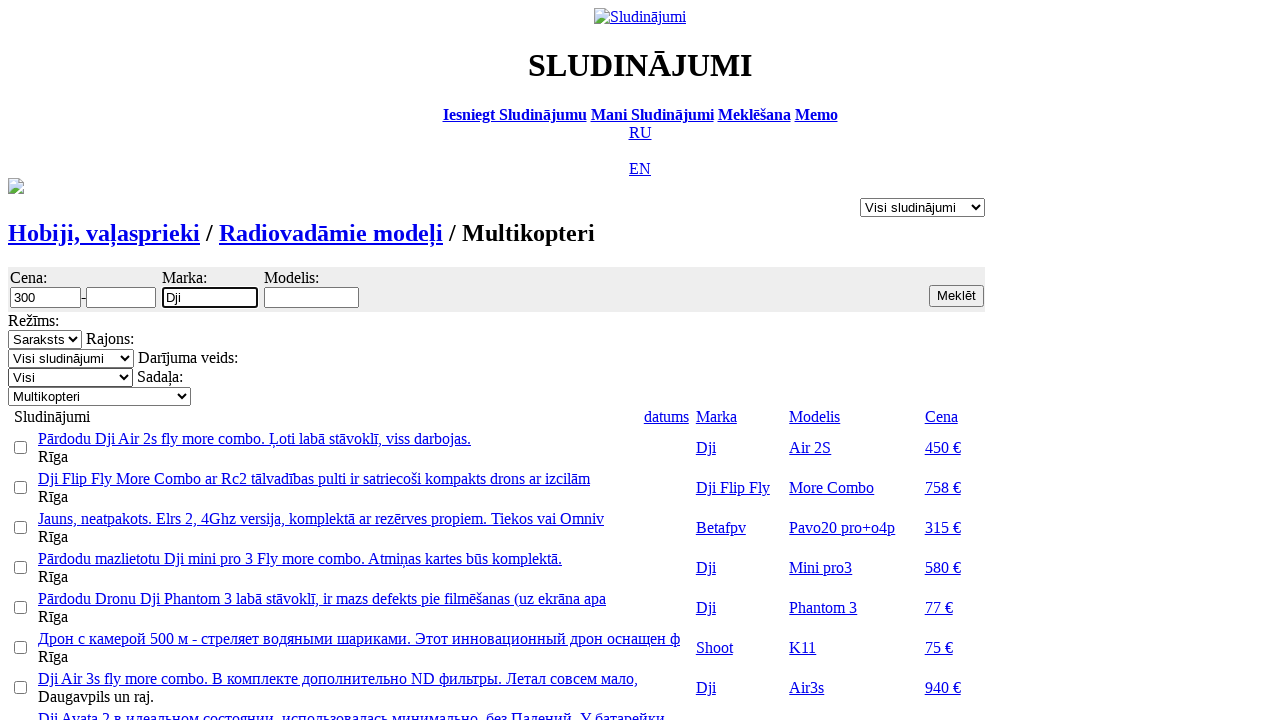

Clicked submit button to apply filters at (956, 296) on xpath=//*[@class='b s12']
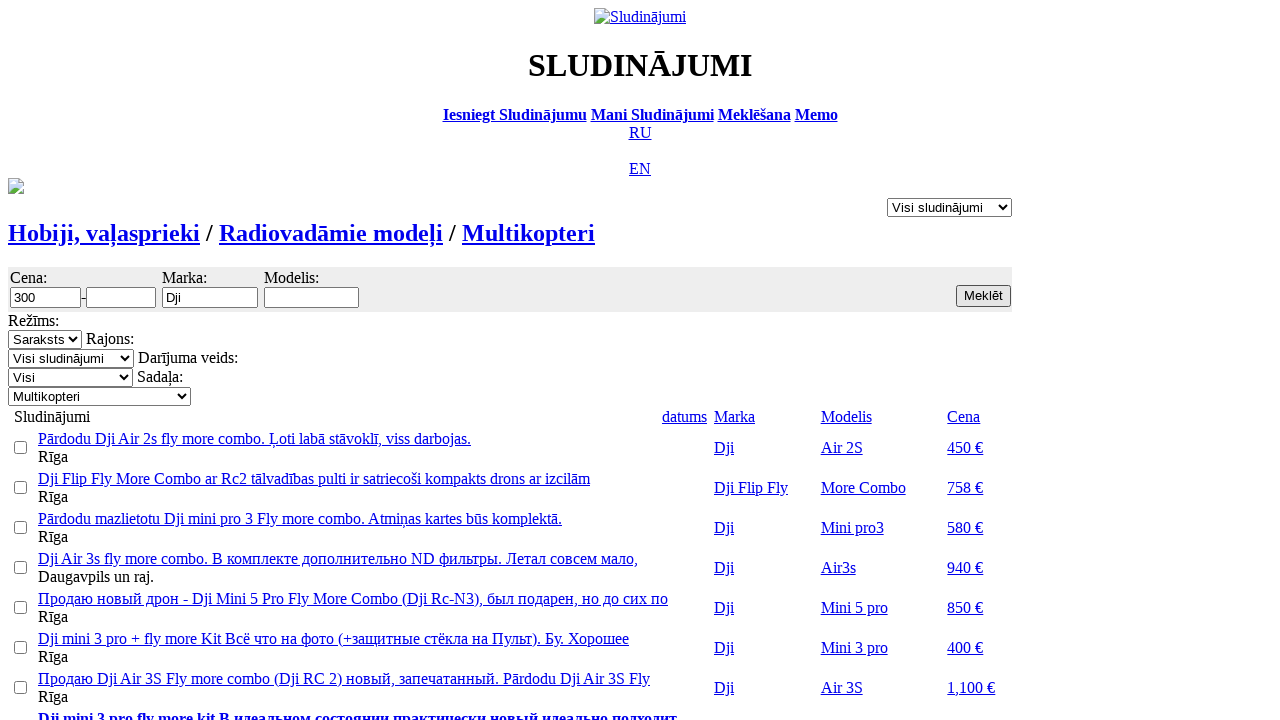

Waited for search results to load
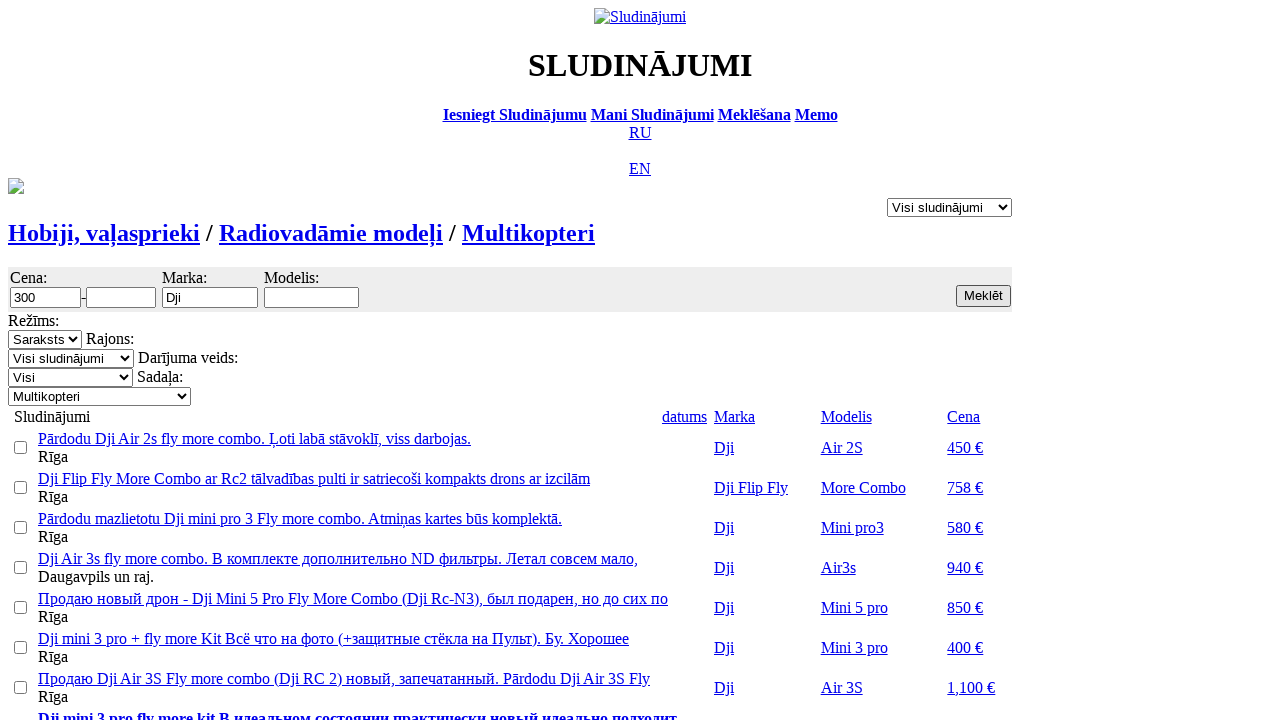

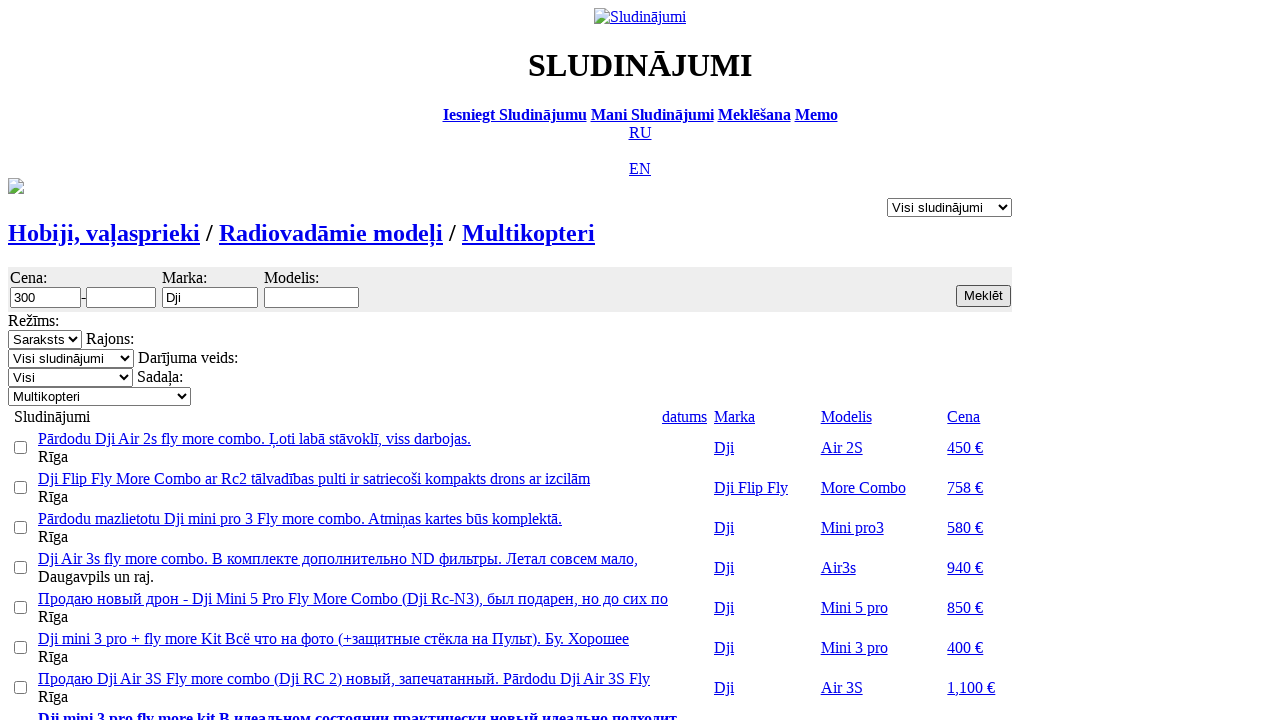